Tests browser window and tab handling by opening new tabs/windows, switching between them, and interacting with elements in different contexts

Starting URL: https://demoqa.com/browser-windows

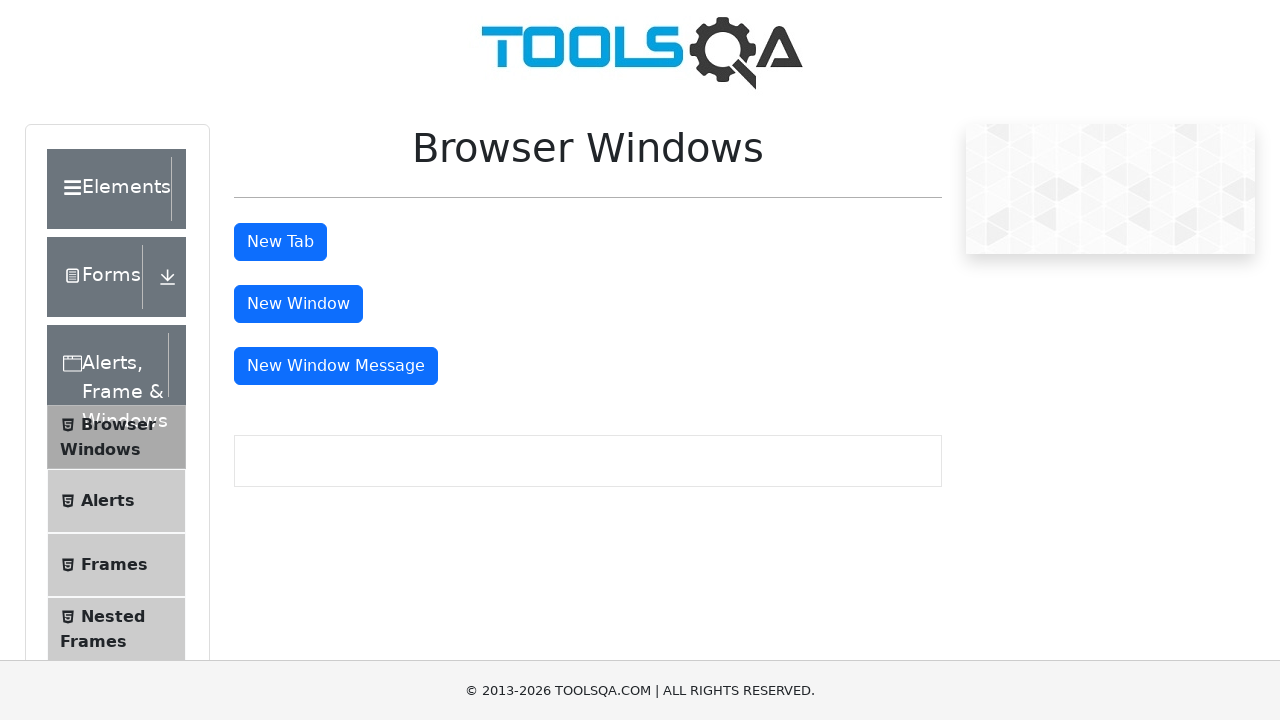

Clicked button to open new tab at (280, 242) on #tabButton
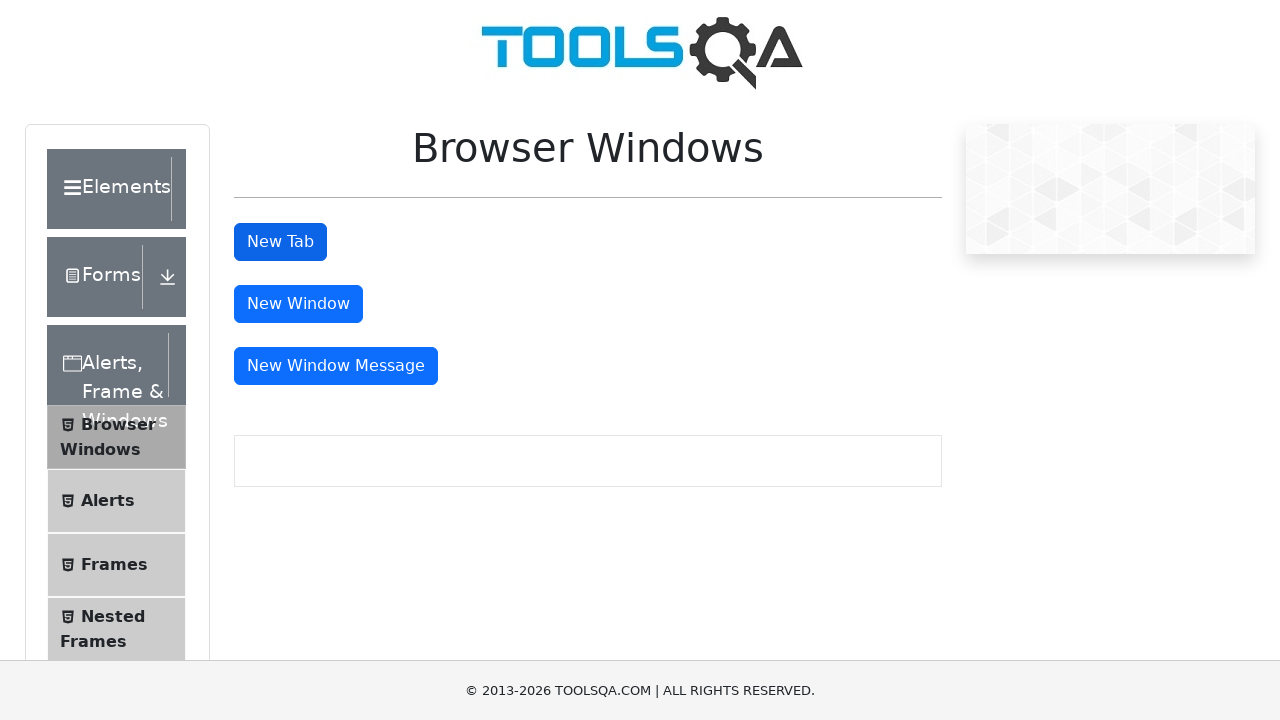

Retrieved all available pages/tabs from context
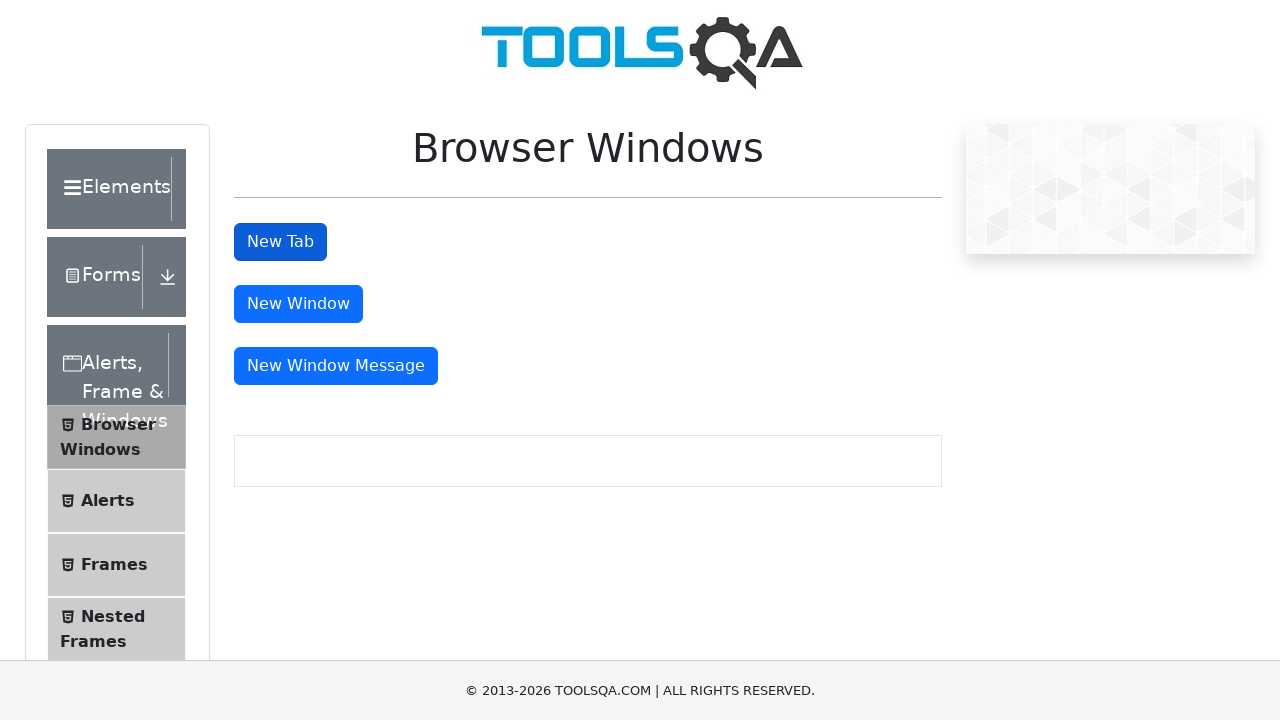

Identified newly opened tab as the last page in context
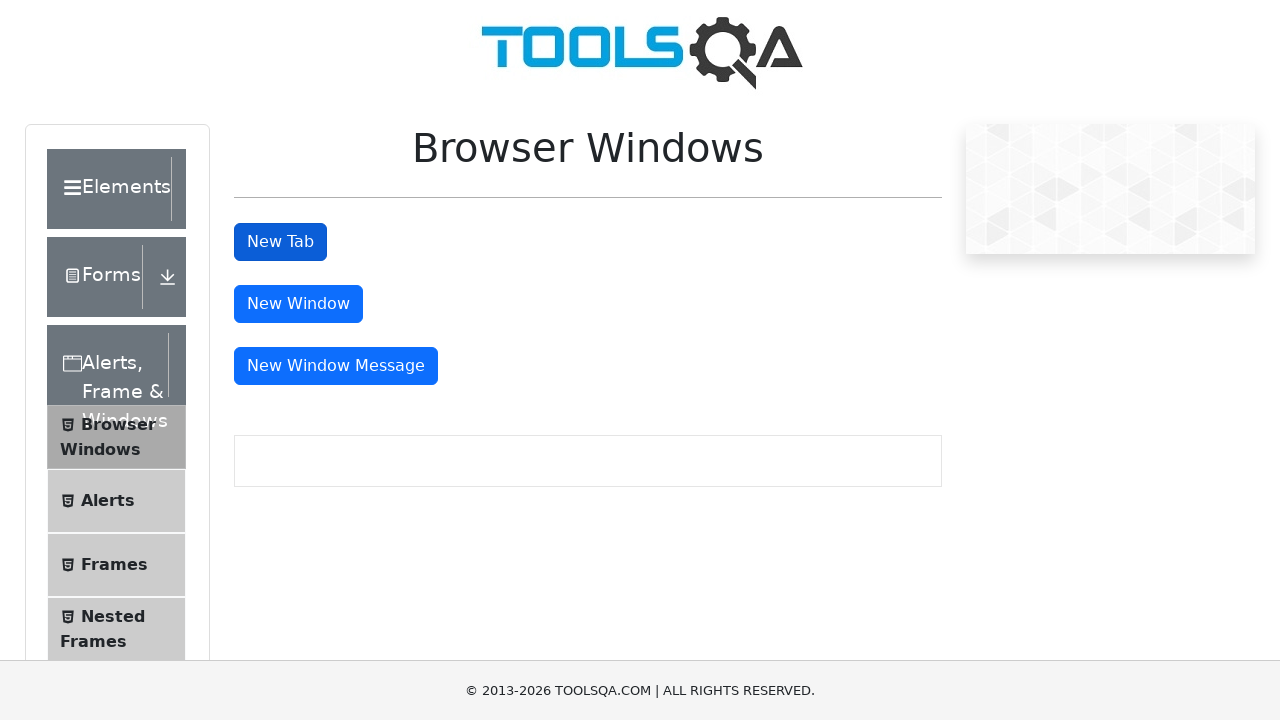

Retrieved text from new tab heading: 'This is a sample page'
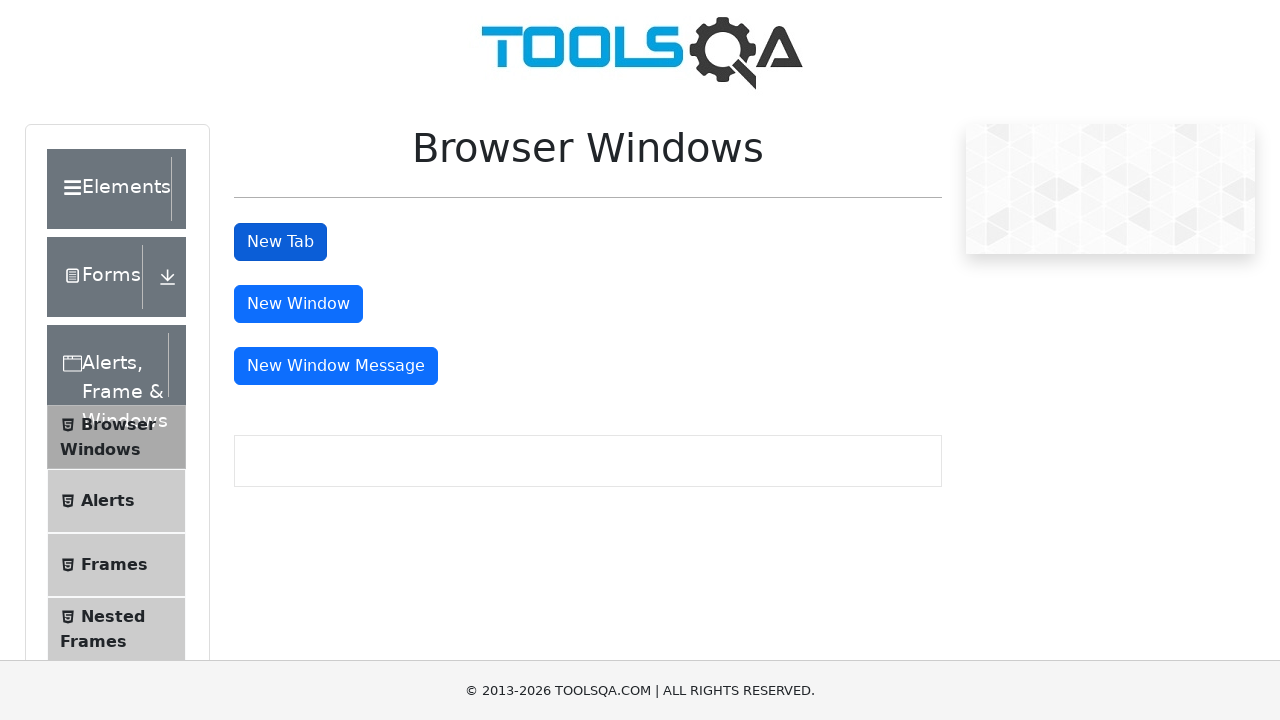

Scrolled down 1500 pixels on original page
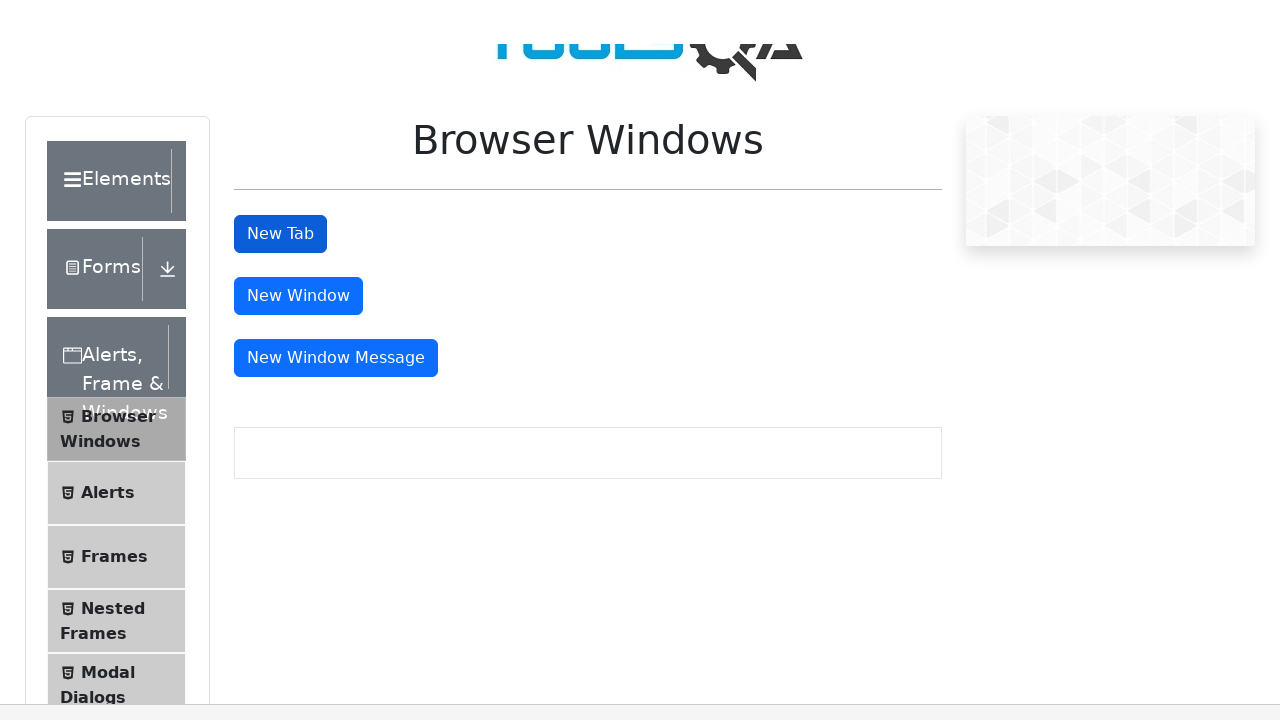

Clicked button to open new browser window at (298, 19) on #windowButton
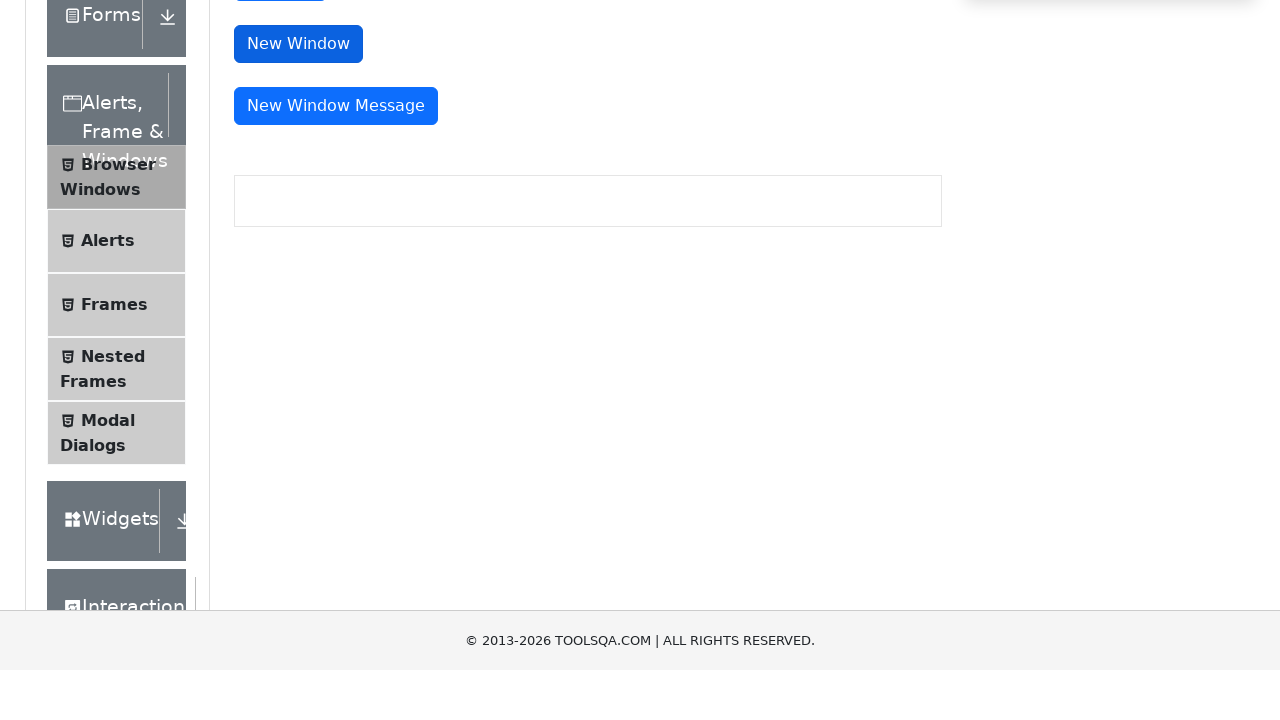

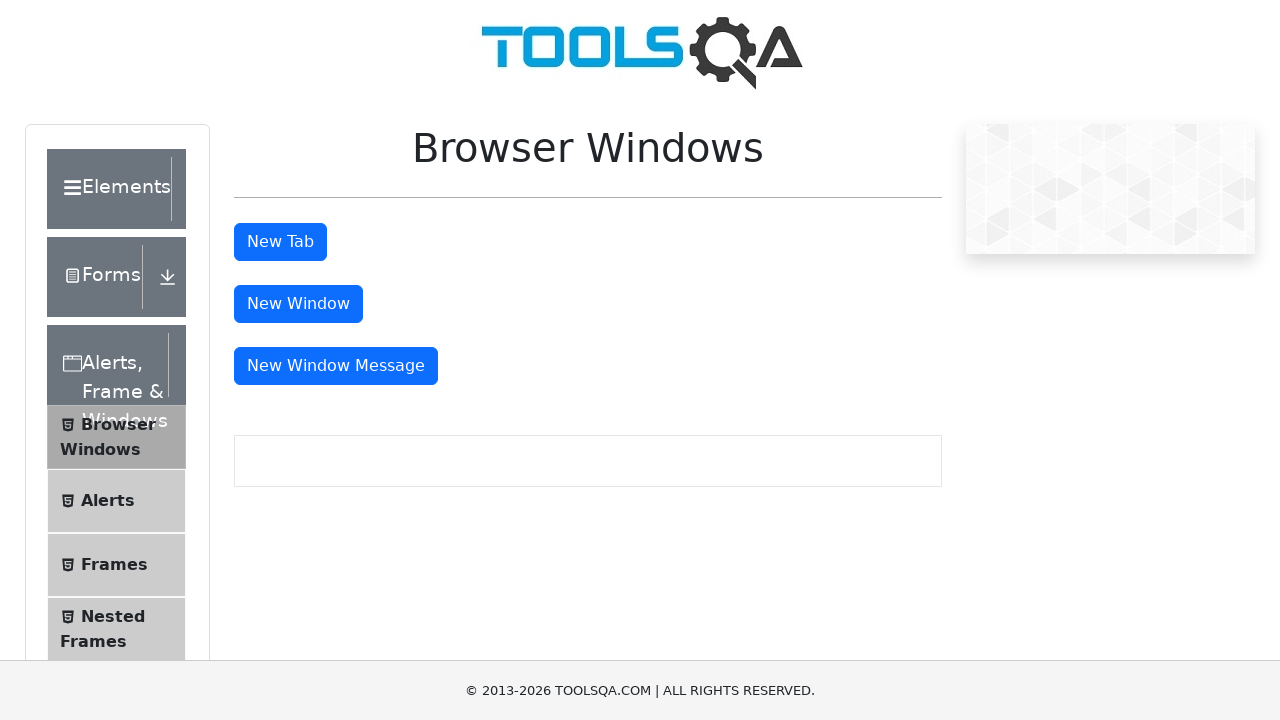